Tests radio button attributes by checking the default selection state of people and robots radio buttons

Starting URL: http://suninjuly.github.io/math.html

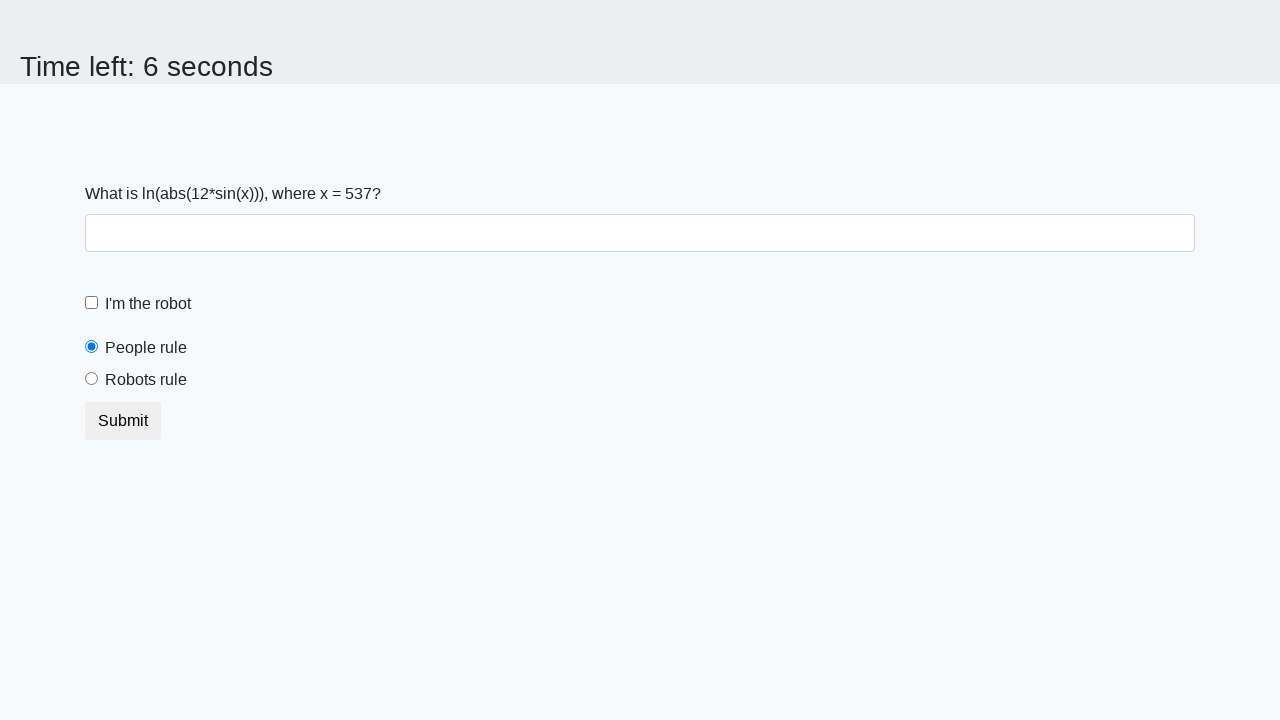

Located people radio button element
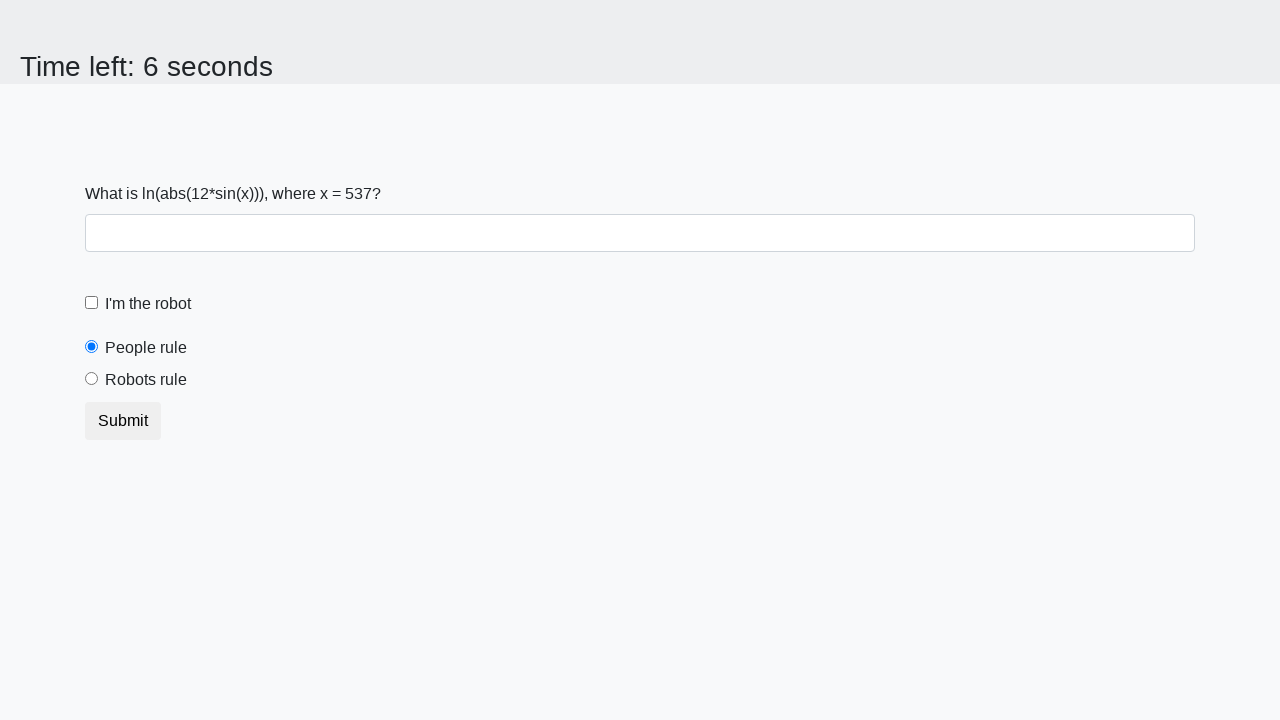

Retrieved checked attribute from people radio button
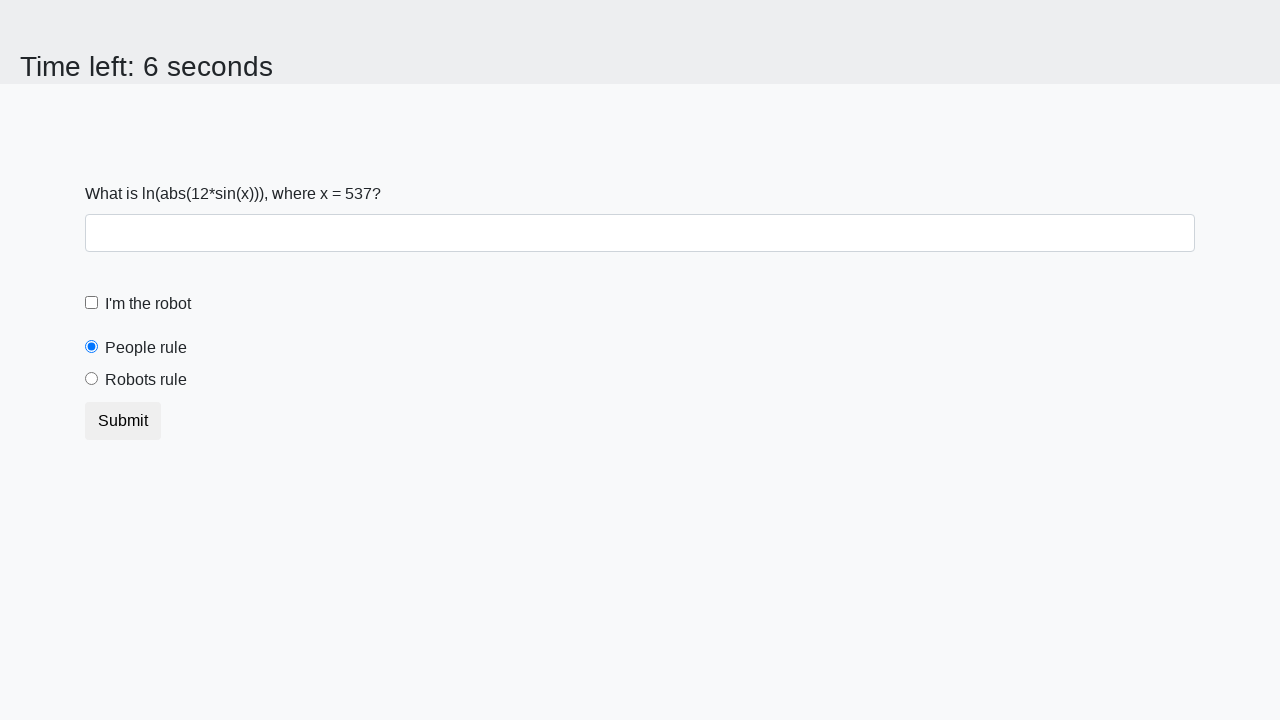

Asserted that people radio button is selected by default
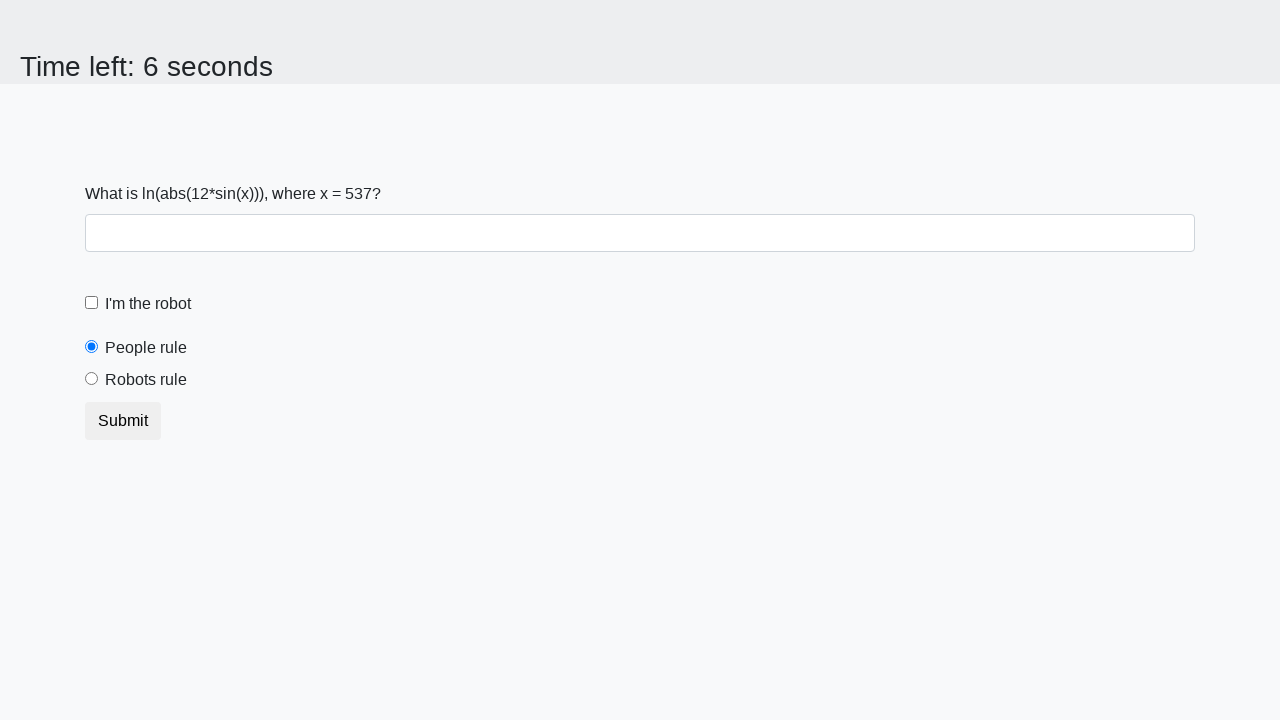

Located robots radio button element
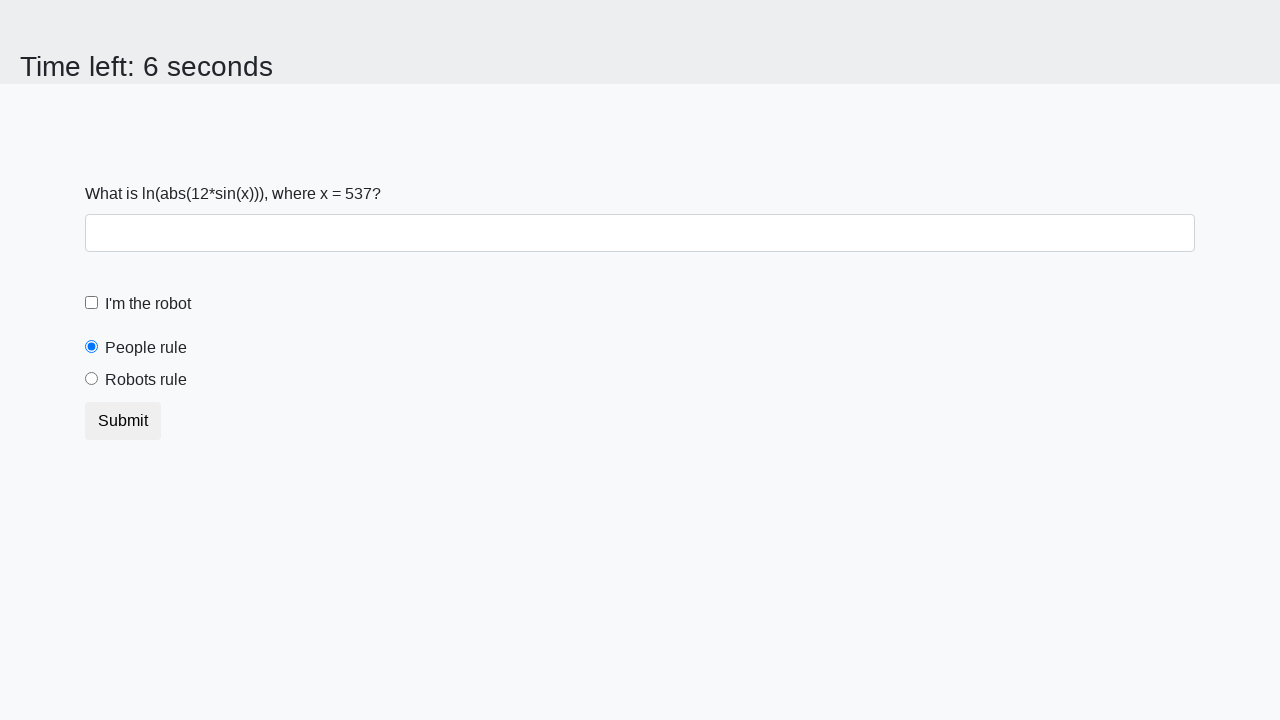

Retrieved checked attribute from robots radio button
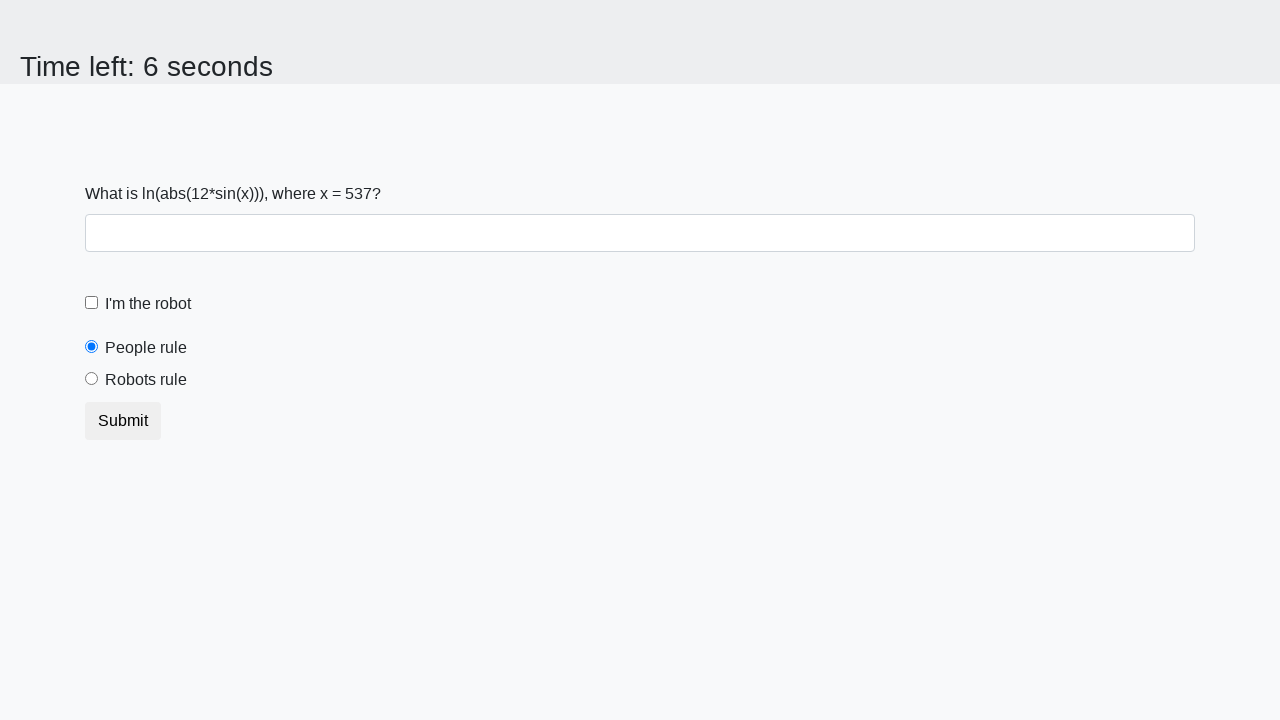

Asserted that robots radio button is not selected by default
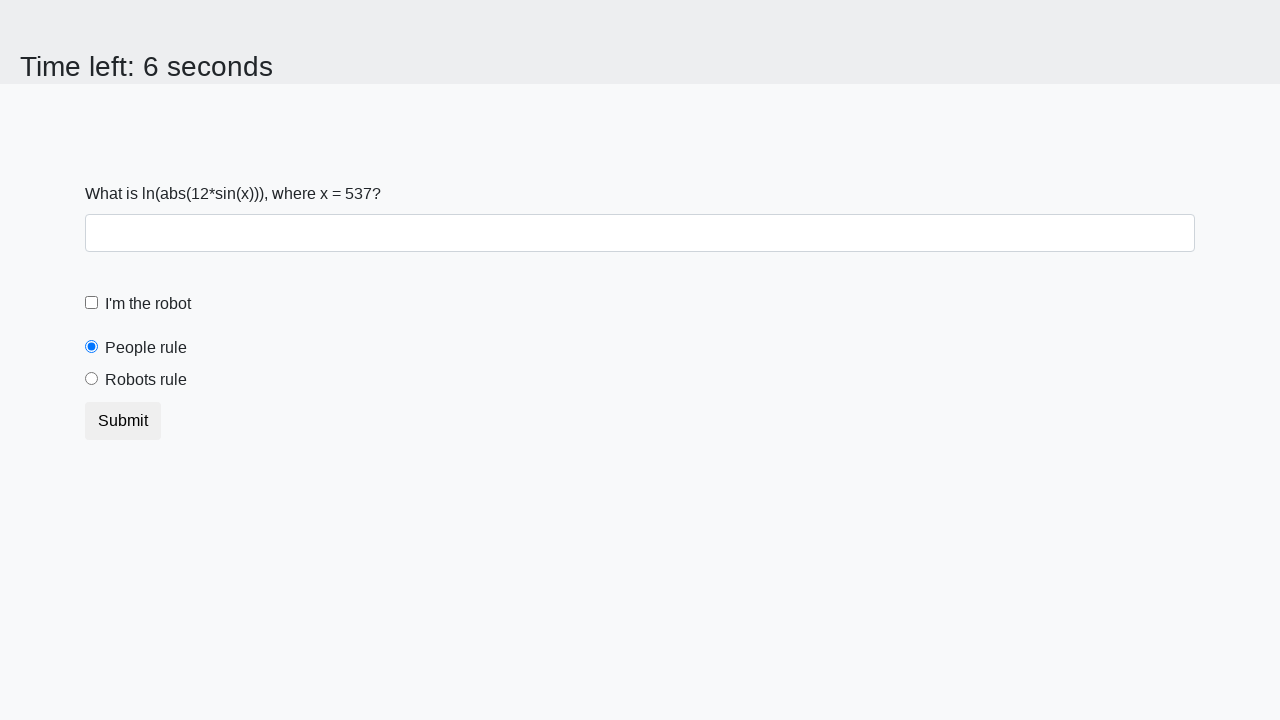

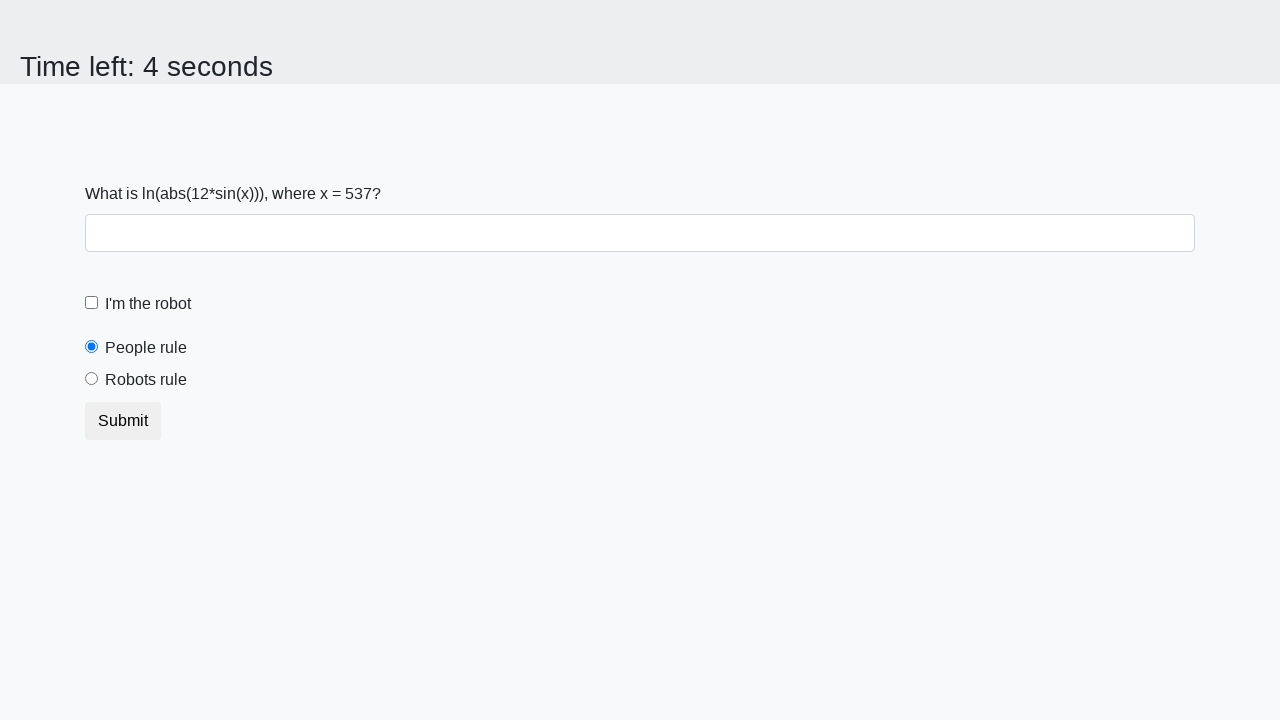